Tests adding a new customer through the Bank Manager interface by filling in customer details and verifying the customer appears in the search results

Starting URL: https://www.globalsqa.com/angularJs-protractor/BankingProject/

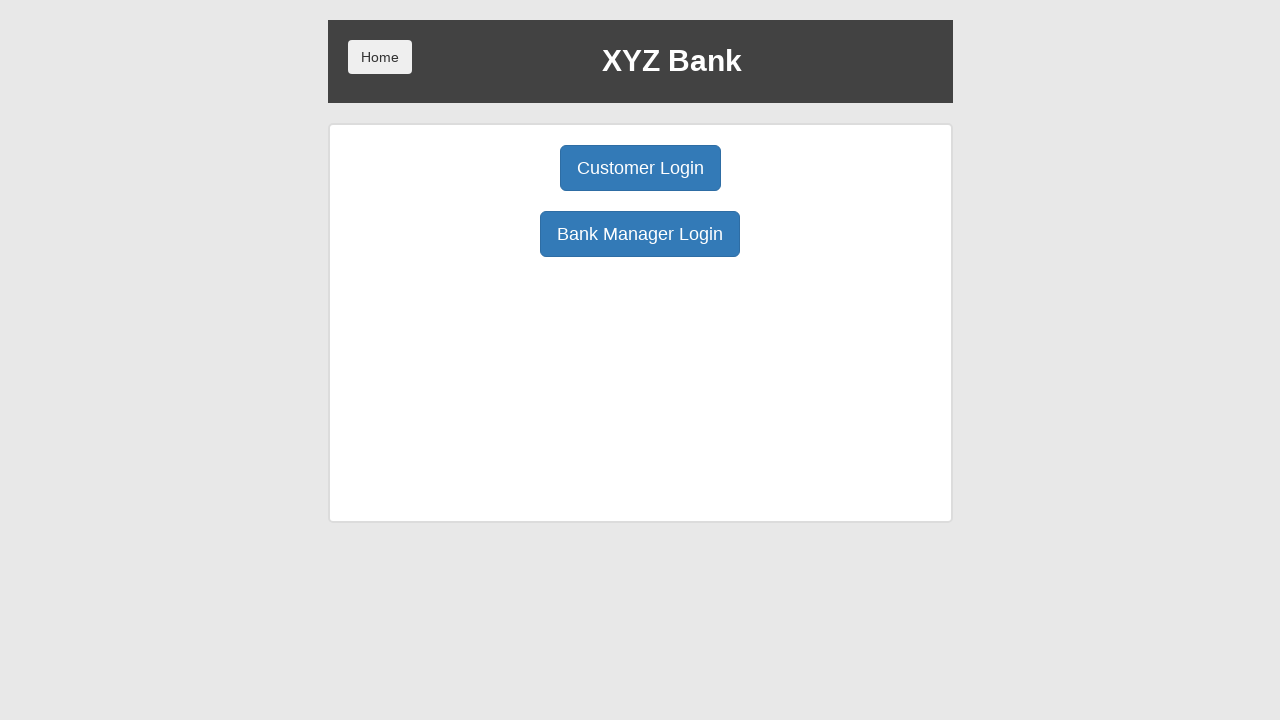

Clicked Bank Manager Login button at (640, 234) on internal:role=button[name="Bank Manager Login"i]
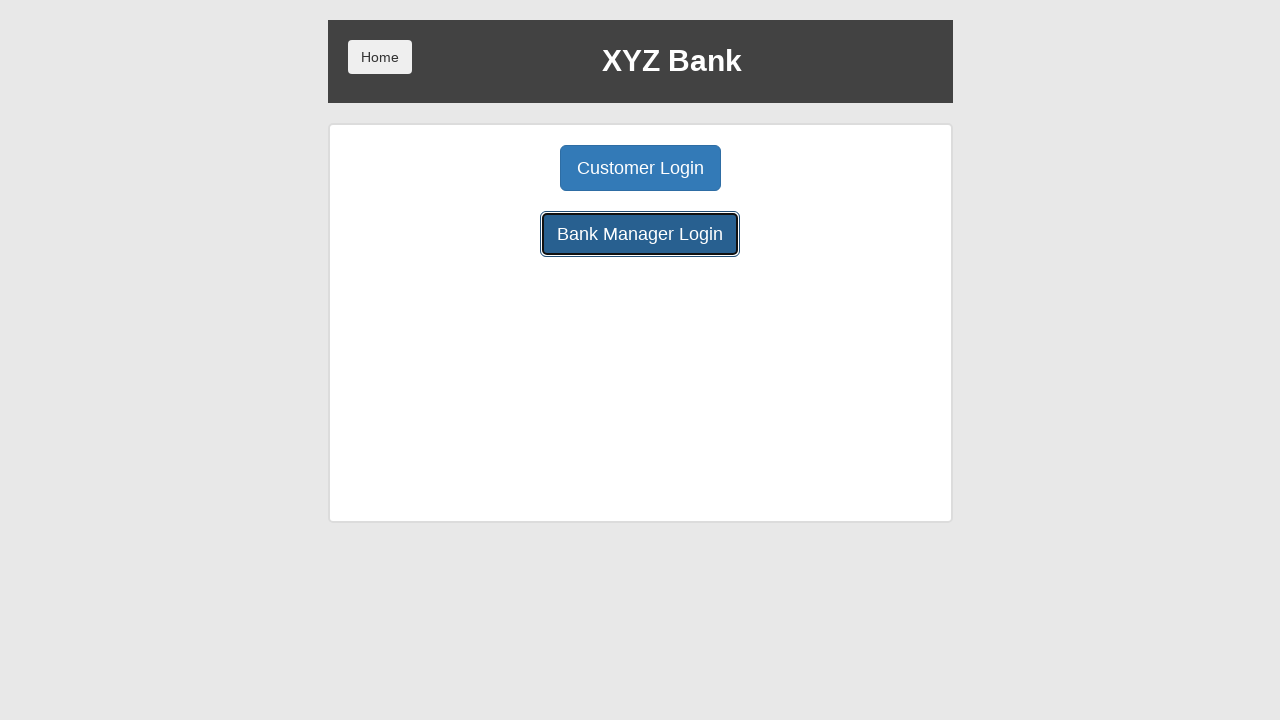

Clicked Add Customer button at (502, 168) on internal:role=button[name="Add Customer"i]
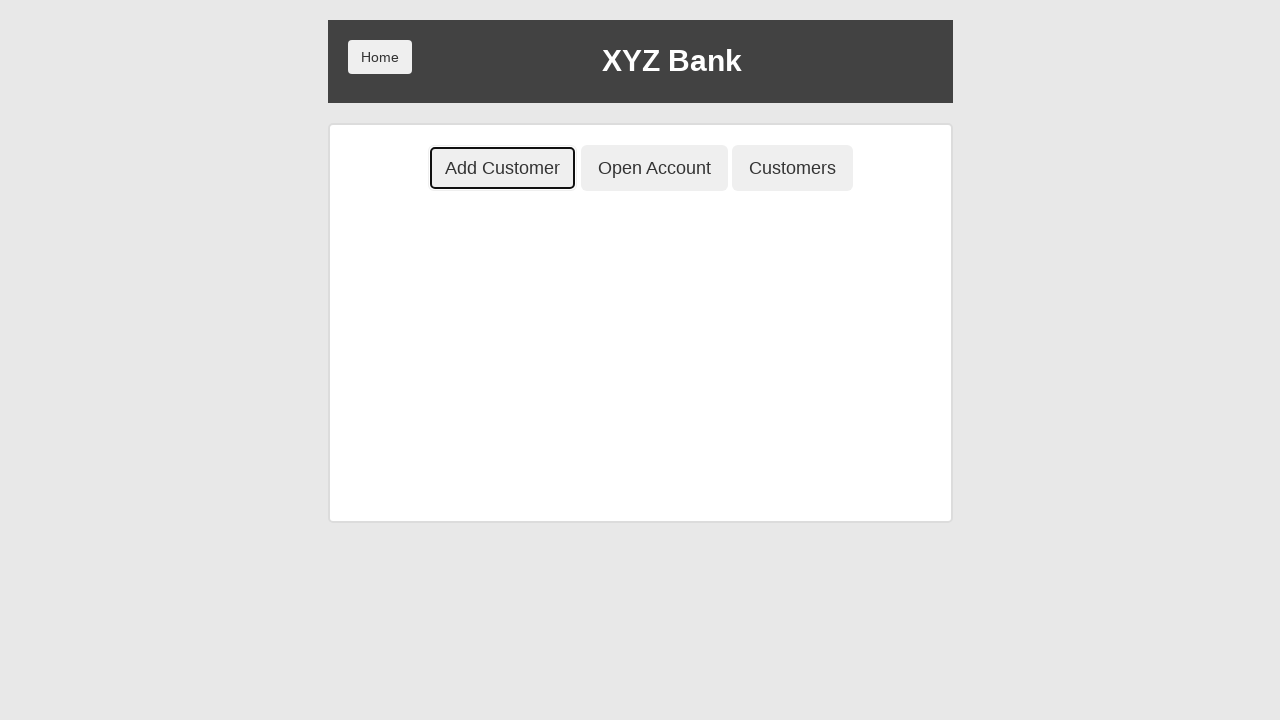

Filled in First Name as 'Tester' on internal:attr=[placeholder="First Name"i]
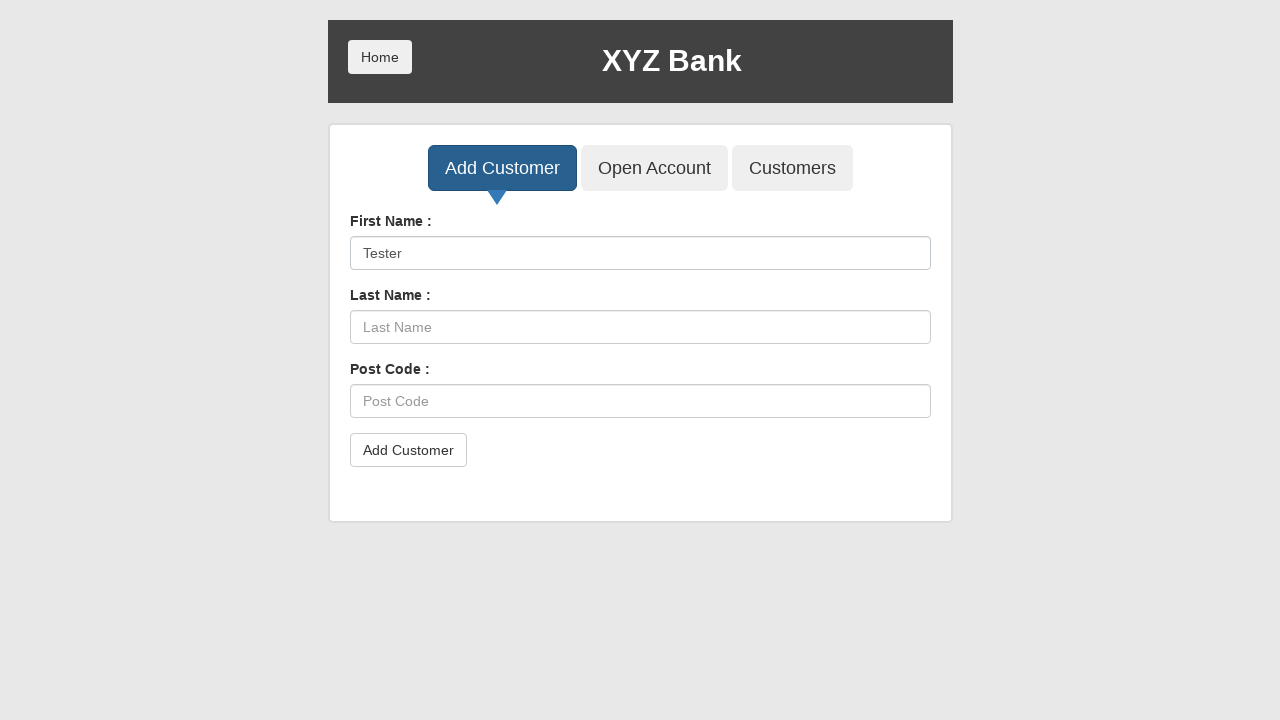

Filled in Last Name as 'Testerski' on internal:attr=[placeholder="Last Name"i]
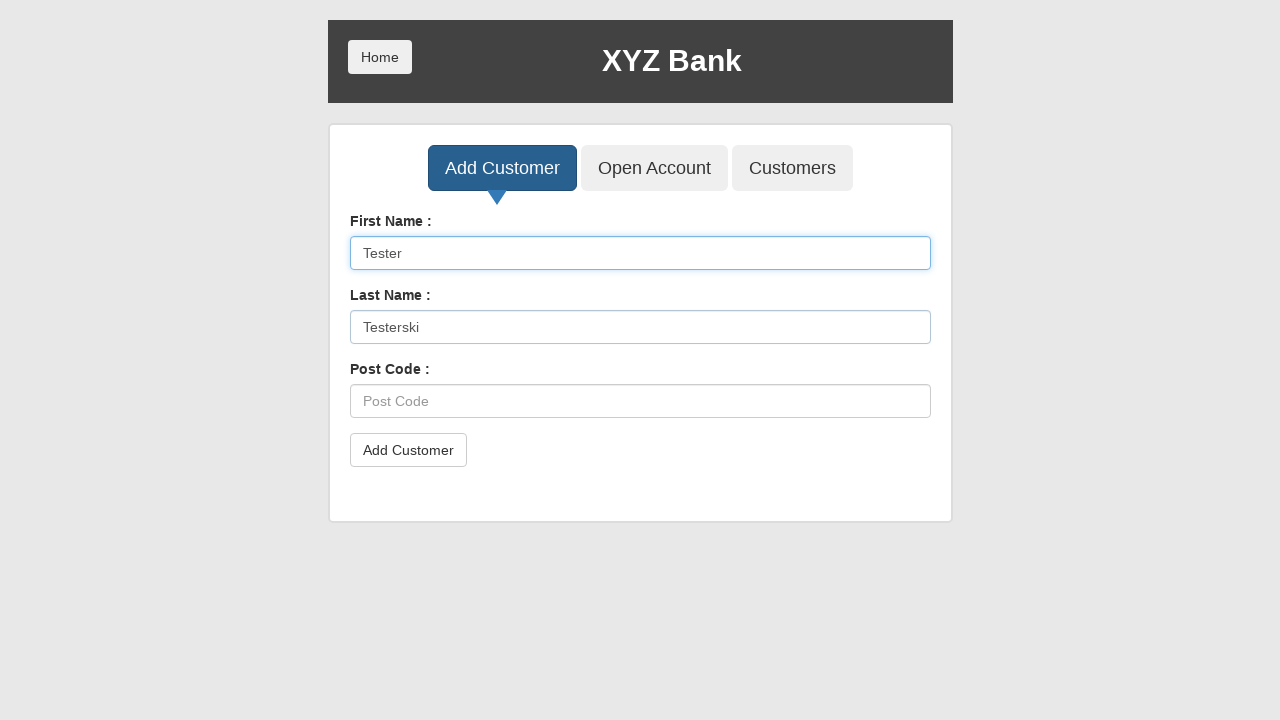

Filled in Post Code as '111-1' on internal:attr=[placeholder="Post Code"i]
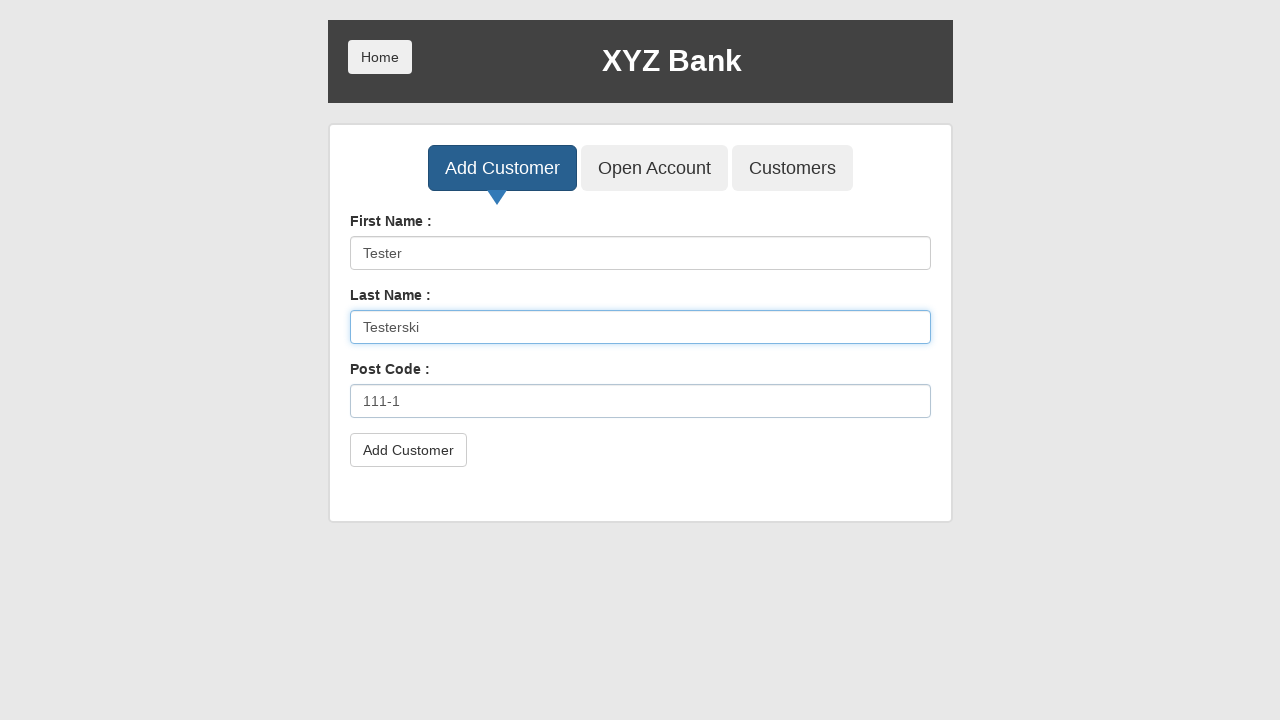

Clicked Add Customer button in form to submit at (408, 450) on form >> internal:role=button[name="Add Customer"i]
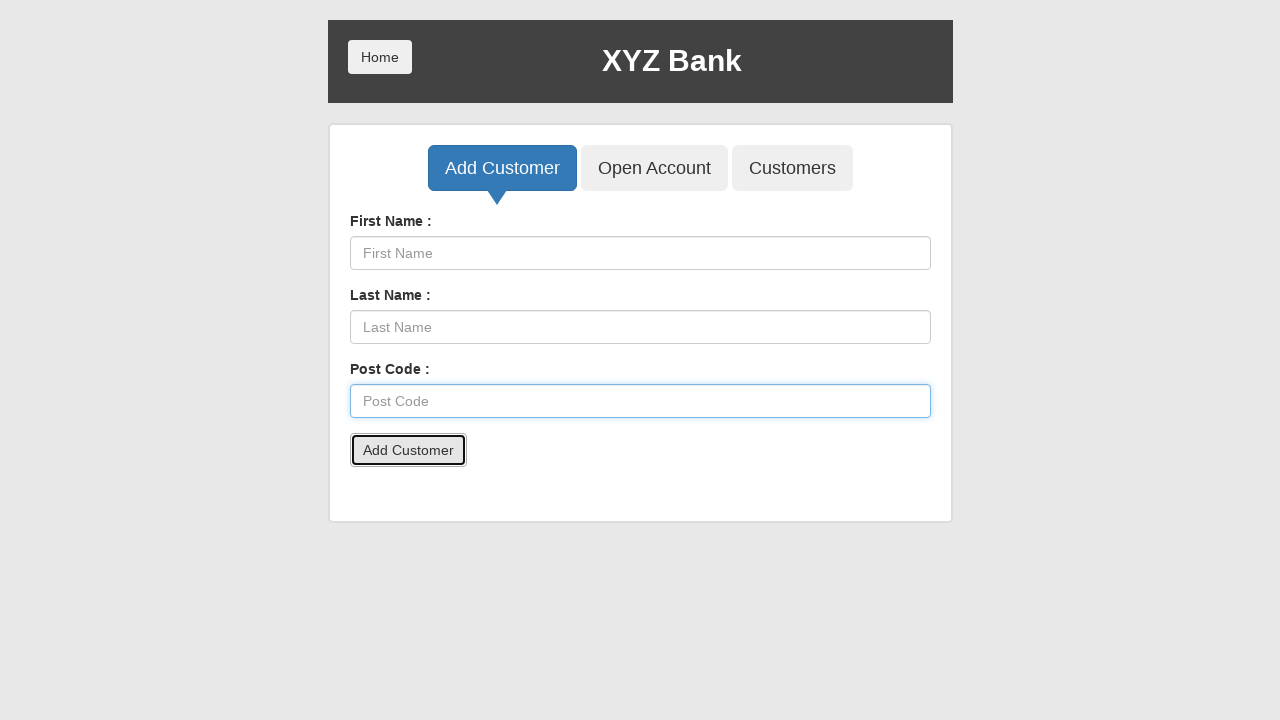

Clicked Customers button to navigate to customer list at (792, 168) on internal:role=button[name="Customers"i]
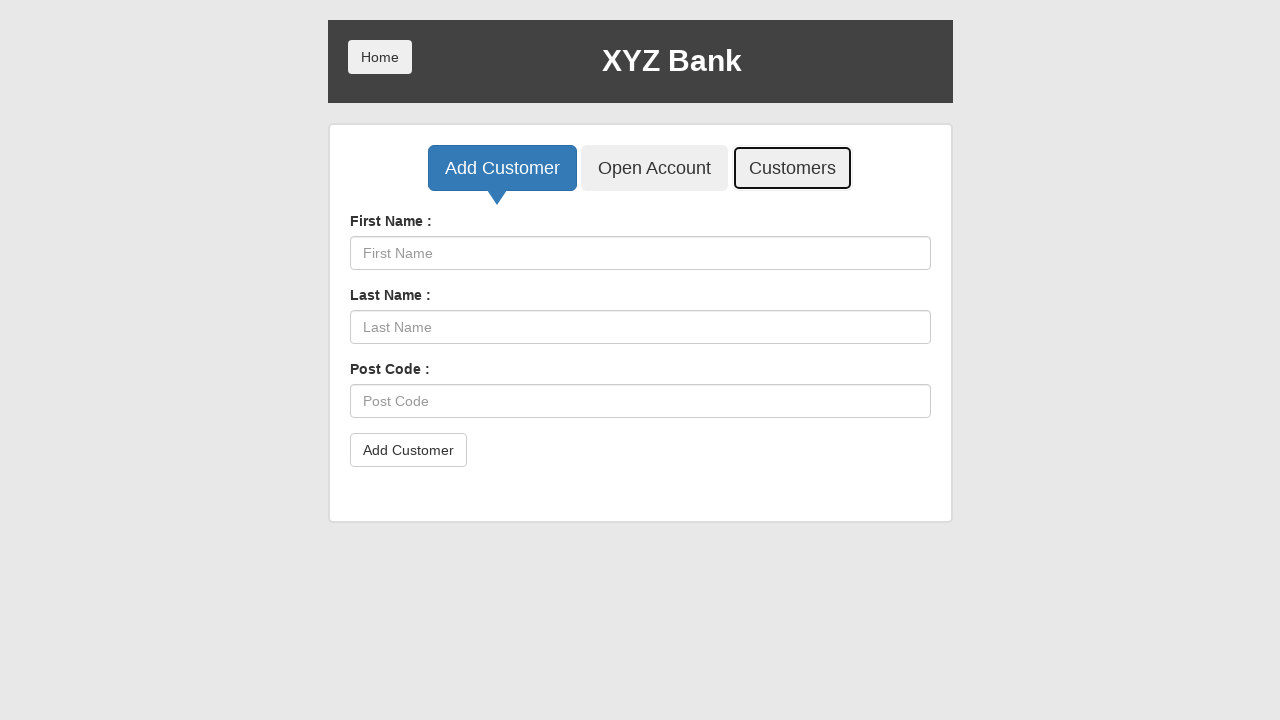

Filled search field with 'tes' to find new customer on internal:attr=[placeholder="Search Customer"i]
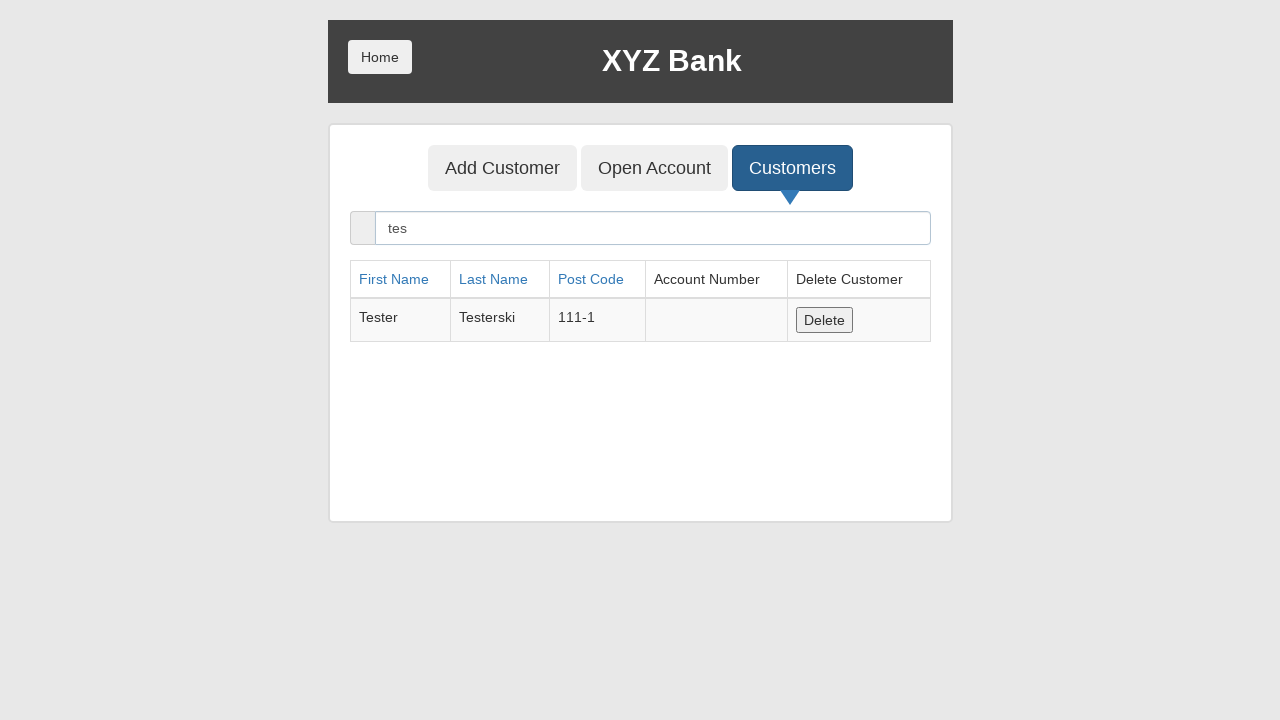

Verified that customer 'Tester' appears in search results
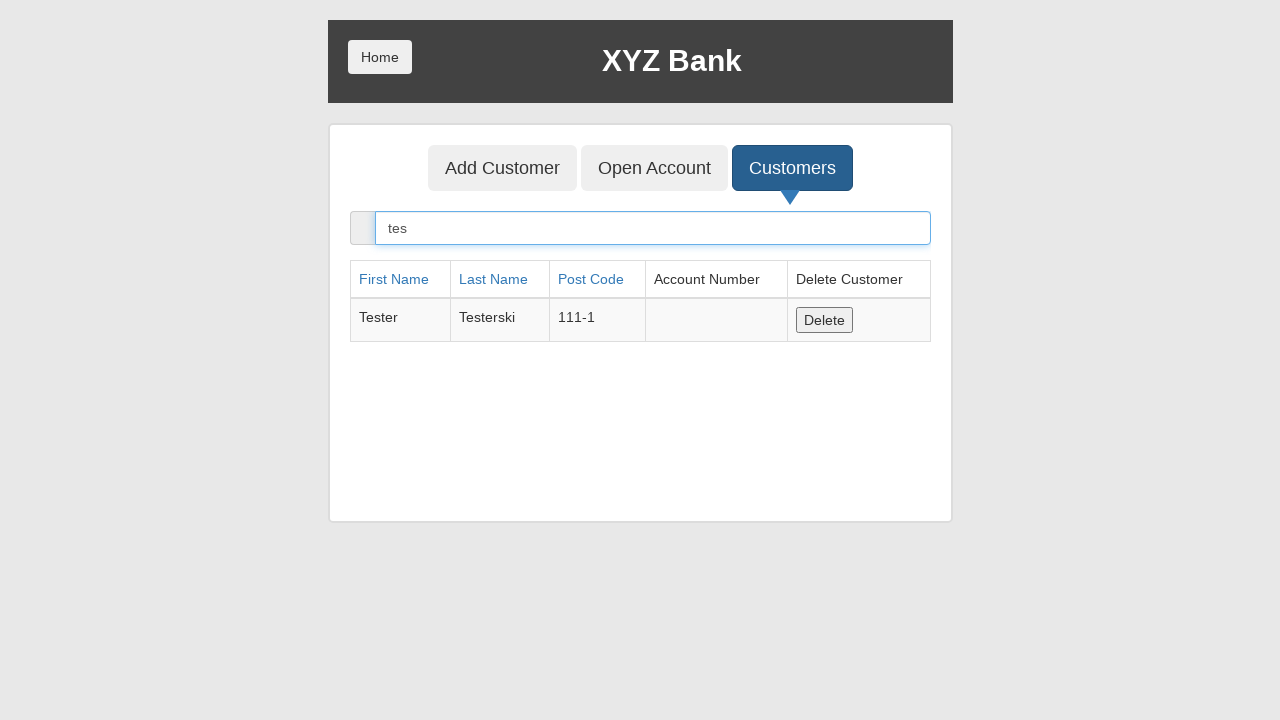

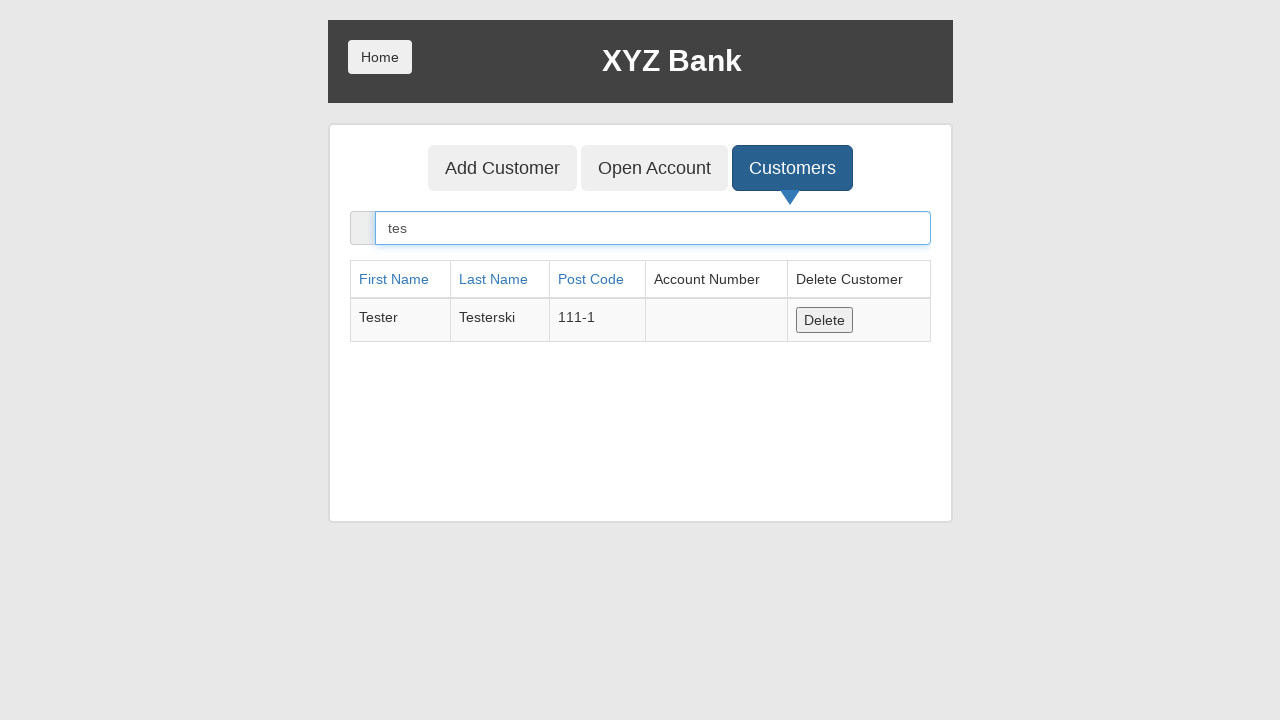